Tests attempting to interact with a hidden element on the Selenium practice page by trying to click an element with id "hiddenElement"

Starting URL: https://www.tutorialspoint.com/selenium/practice/selenium_automation_practice.php

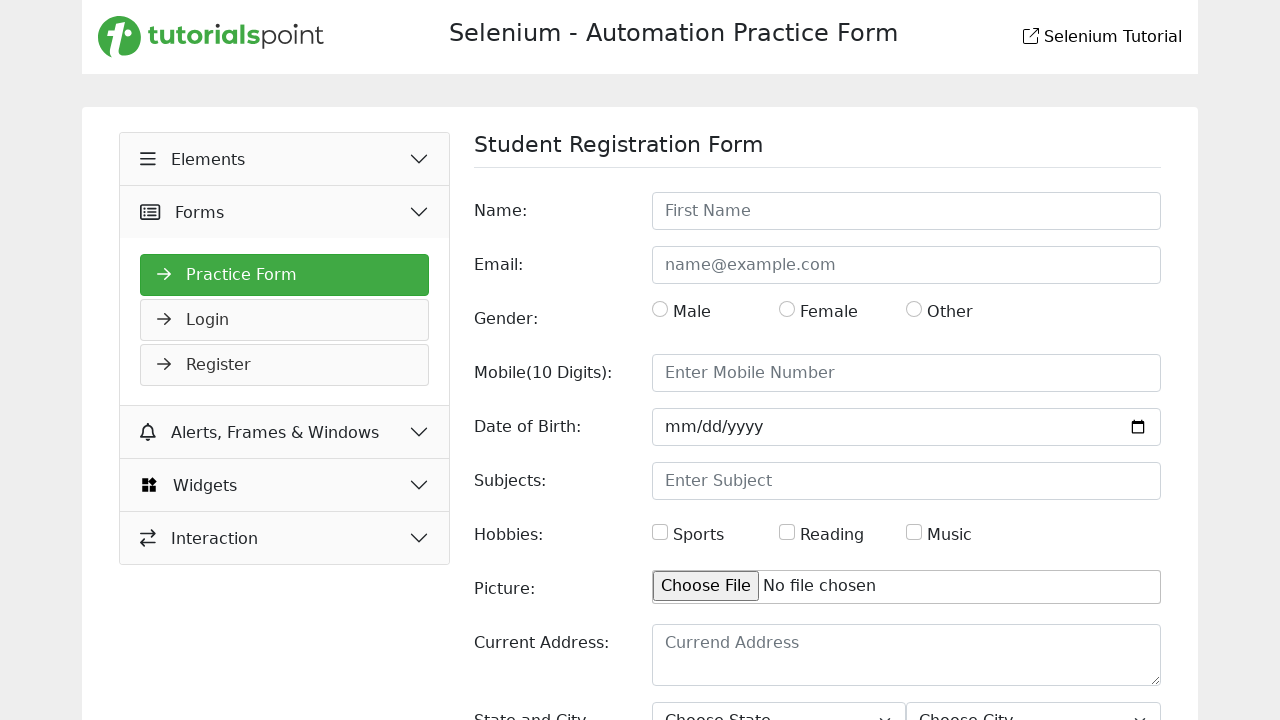

Element not visible or clickable: Page.click: Timeout 5000ms exceeded.
Call log:
  - waiting for locator("#hiddenElement")
 on #hiddenElement
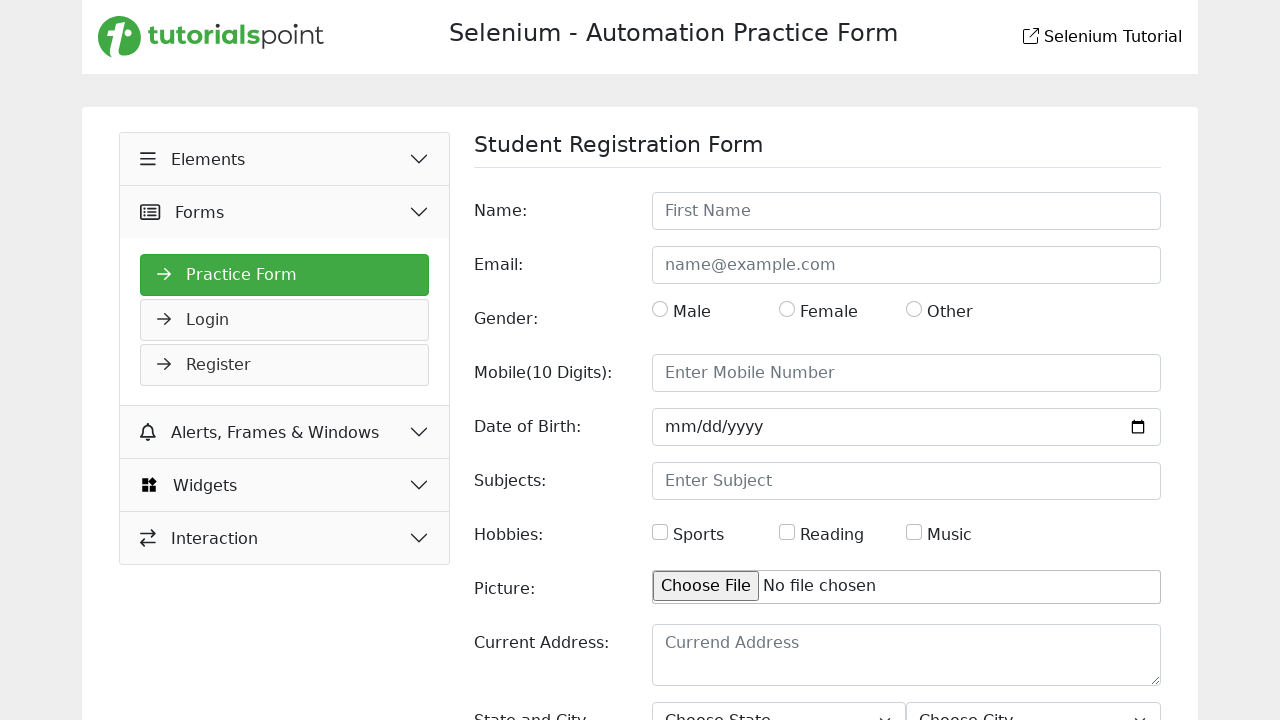

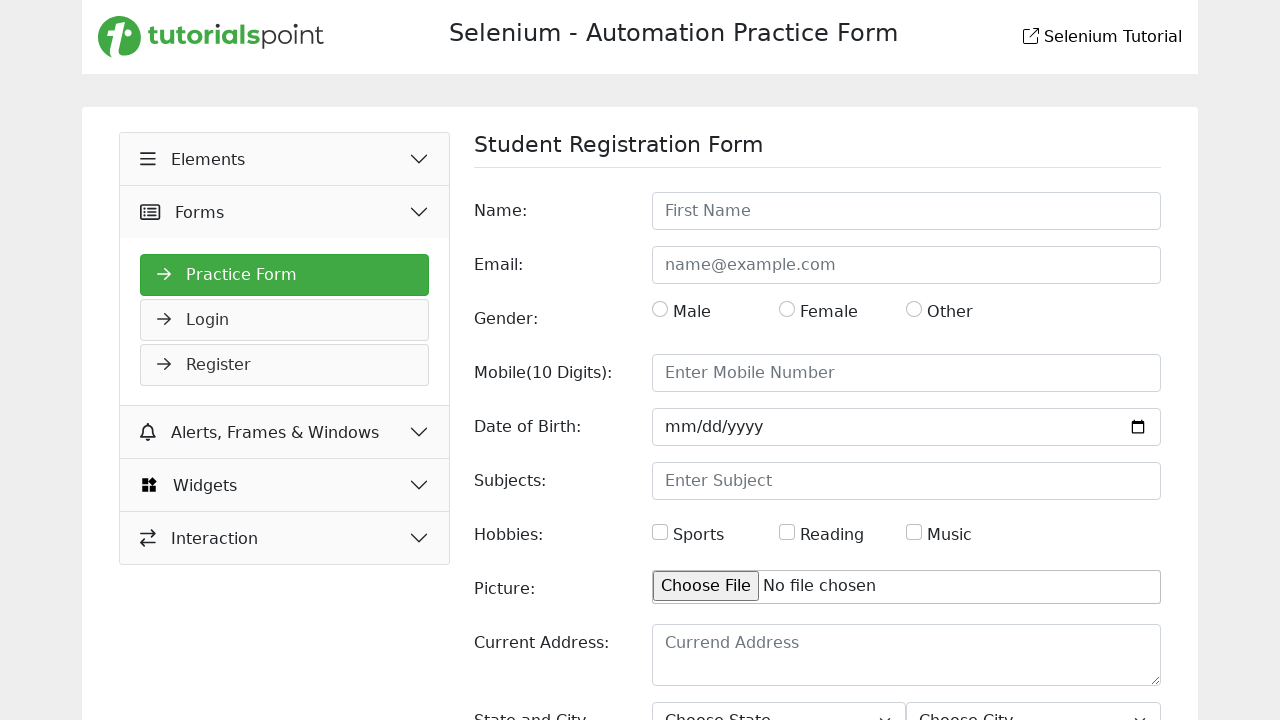